Navigates to an anti-spider demo page and waits for book information elements to load on the page.

Starting URL: https://antispider3.scrape.center/

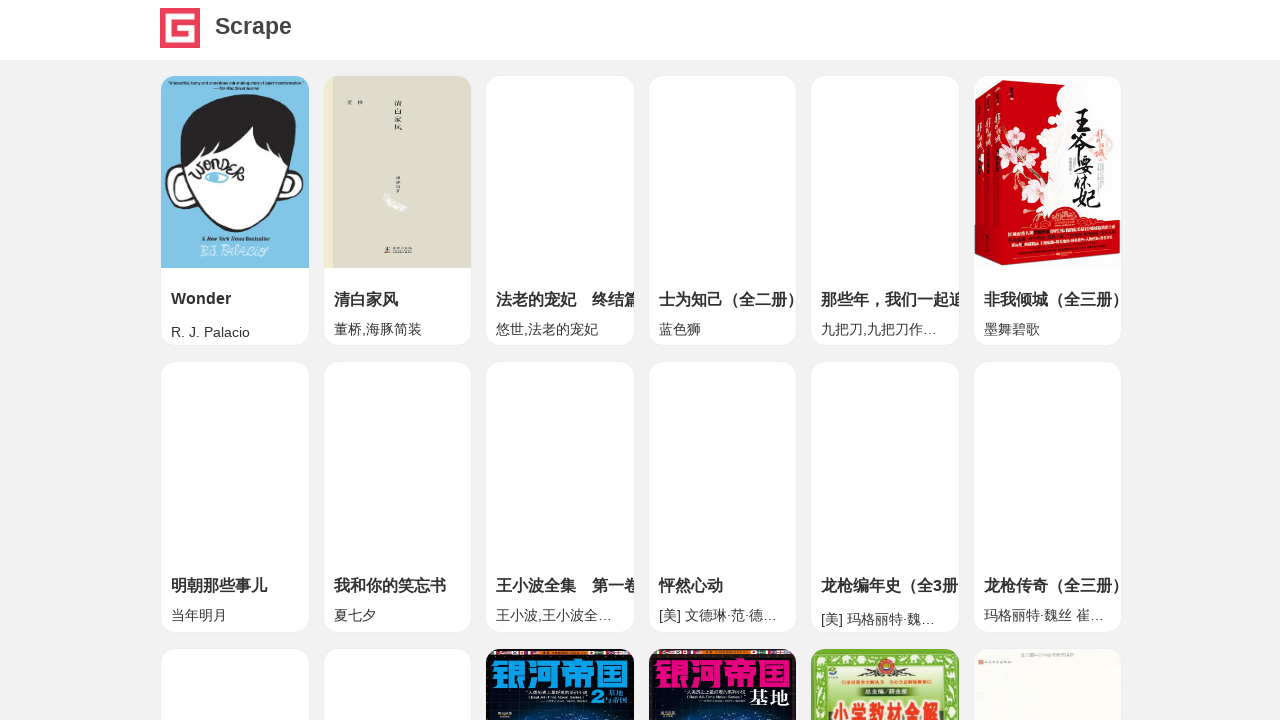

Navigated to anti-spider demo page
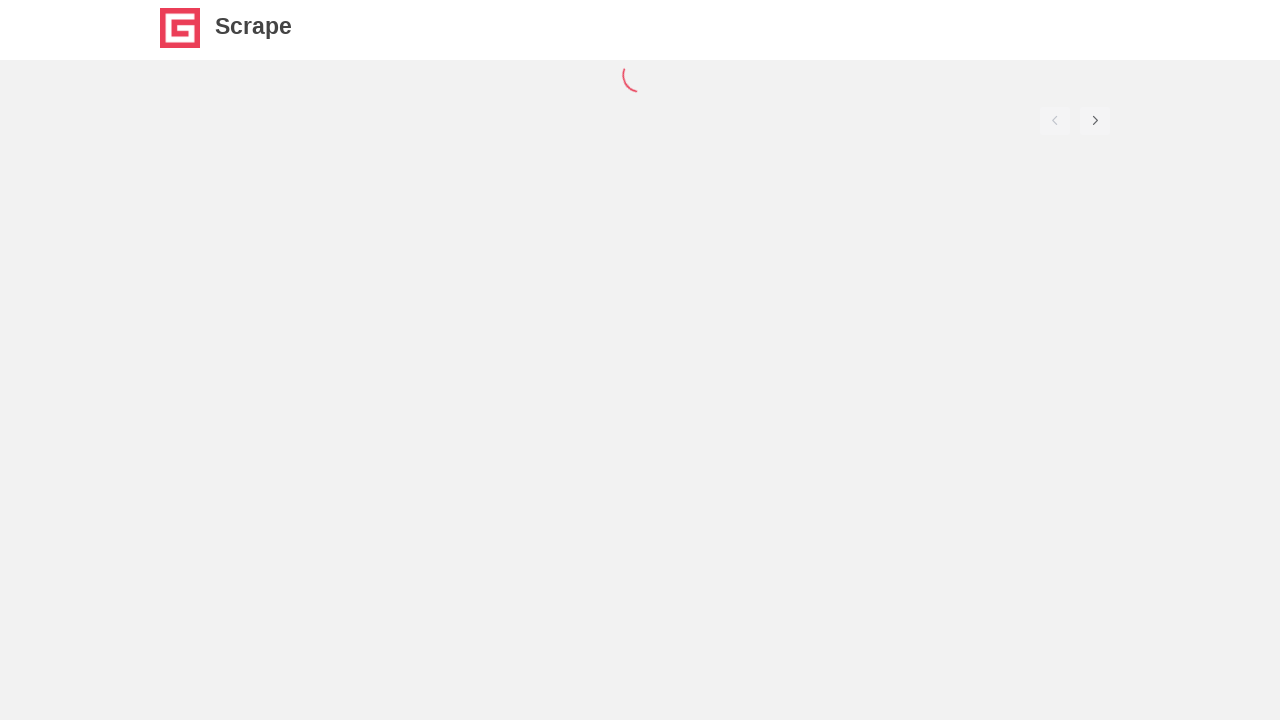

Book information elements loaded on the page
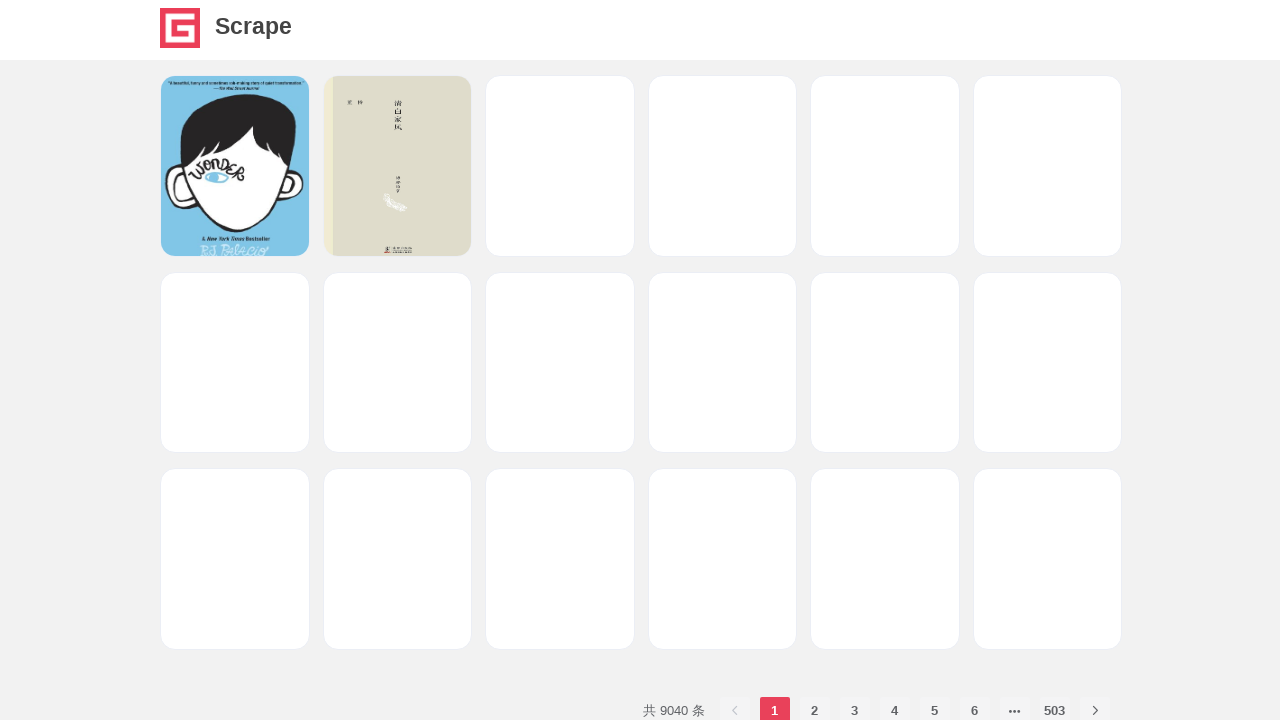

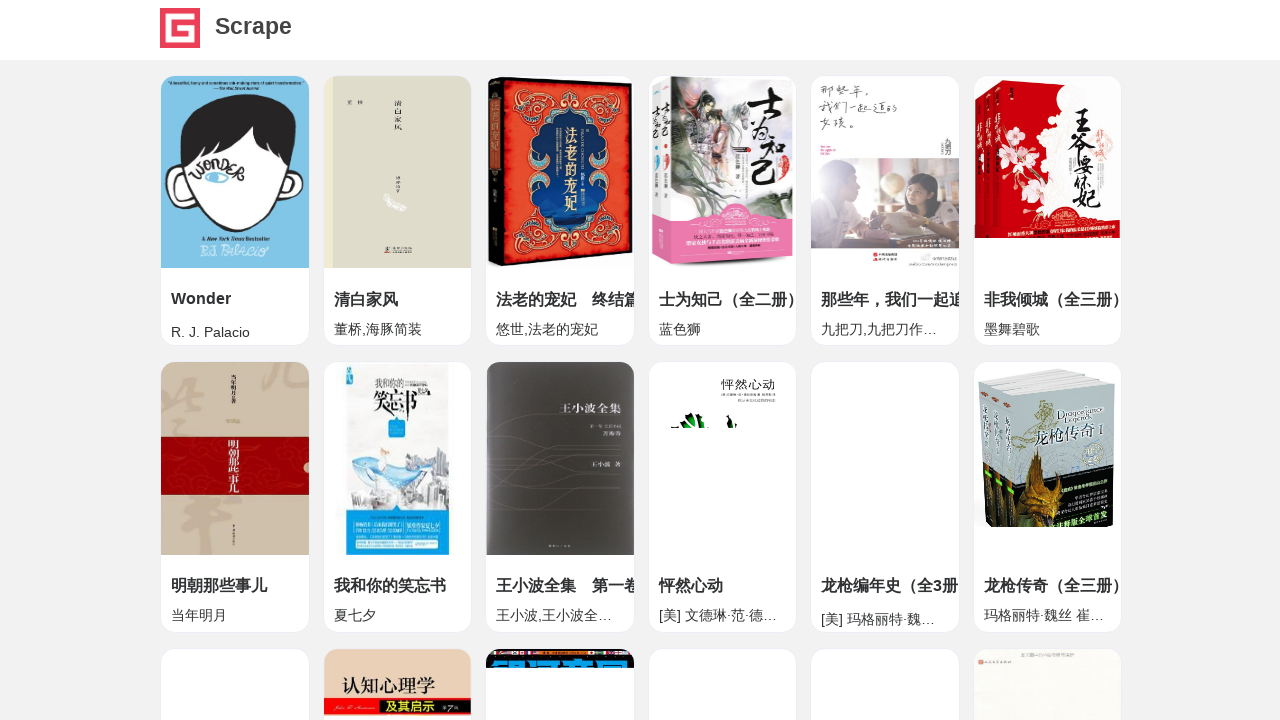